Tests opening a new tab and verifying the page title

Starting URL: https://codenboxautomationlab.com/practice/

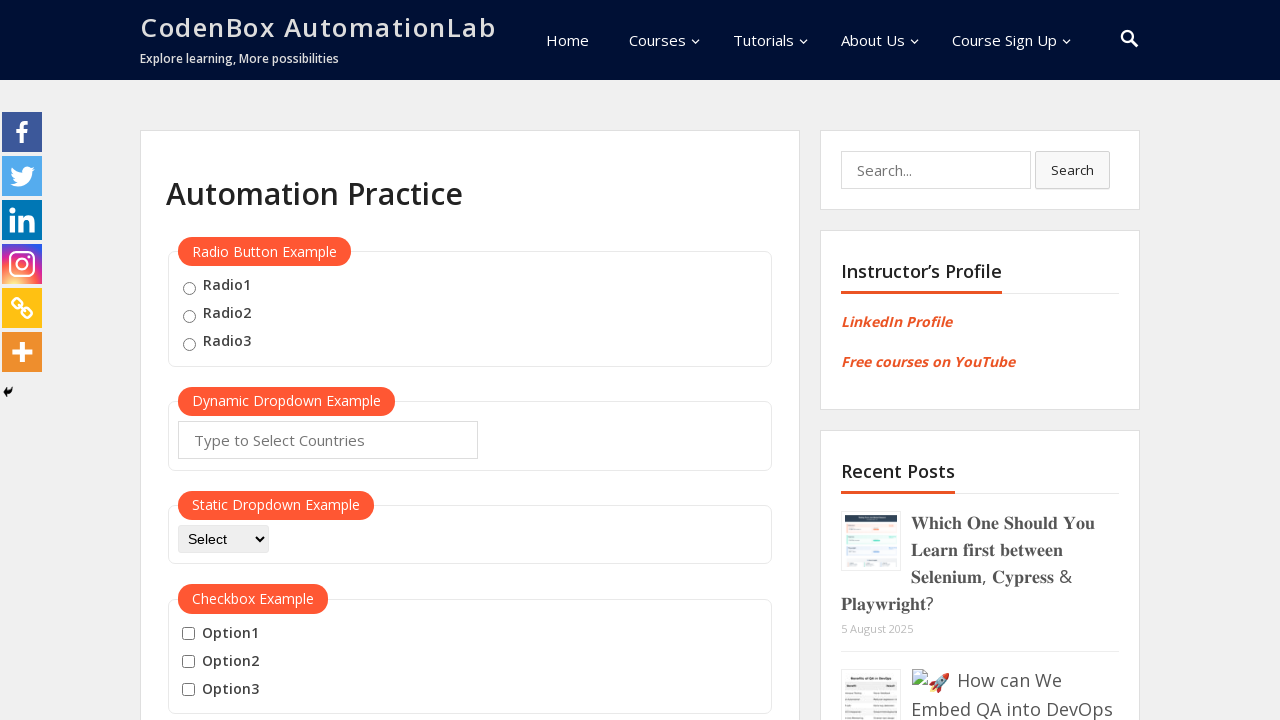

Clicked button to open new tab at (210, 361) on #opentab
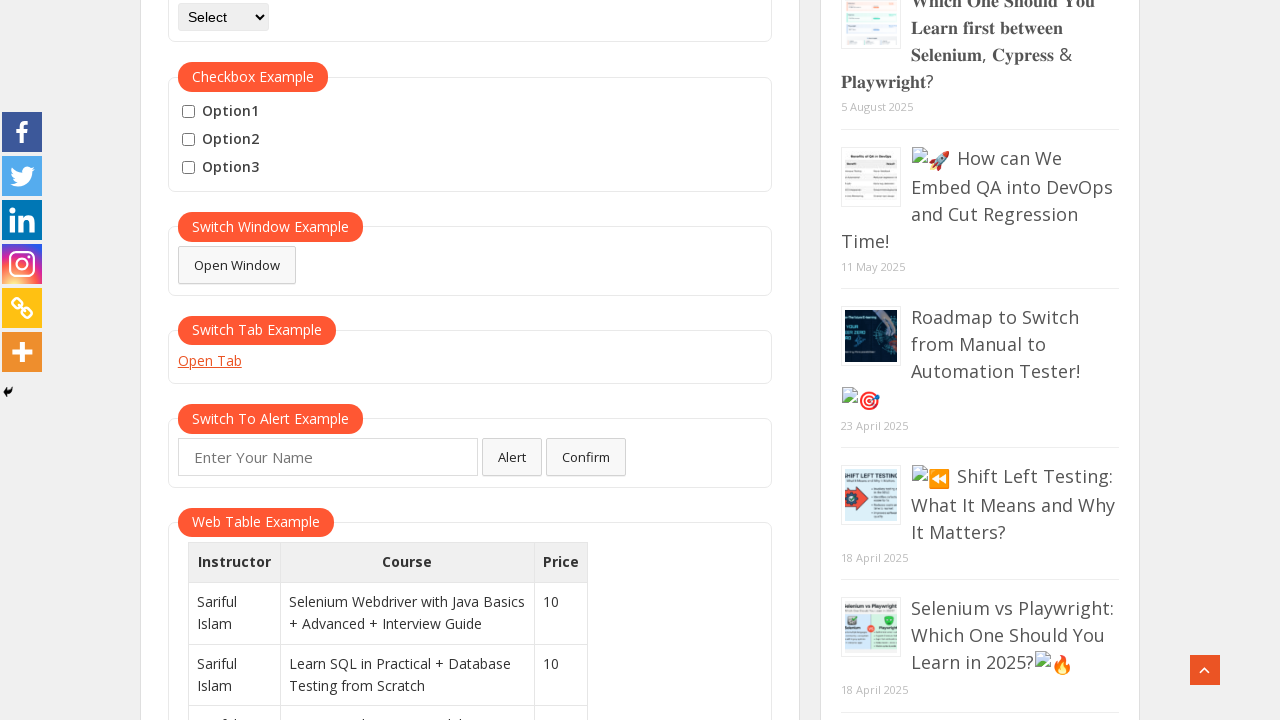

New tab opened and captured
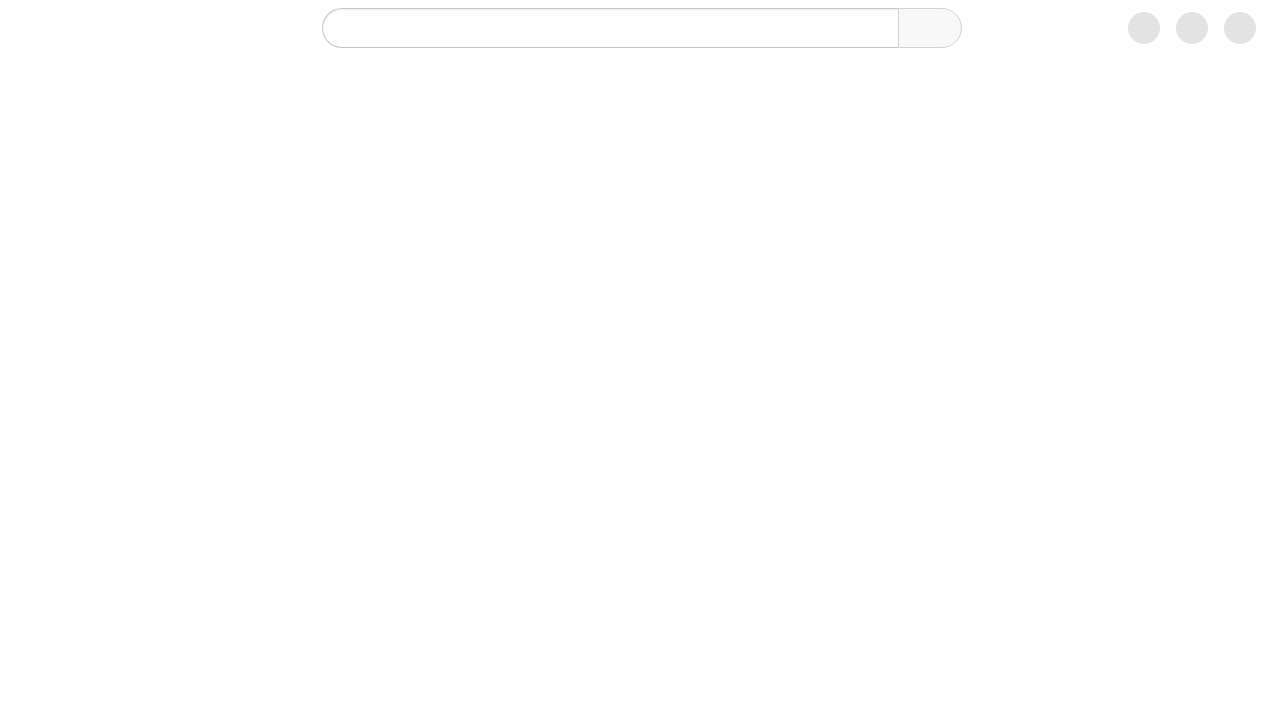

New tab finished loading
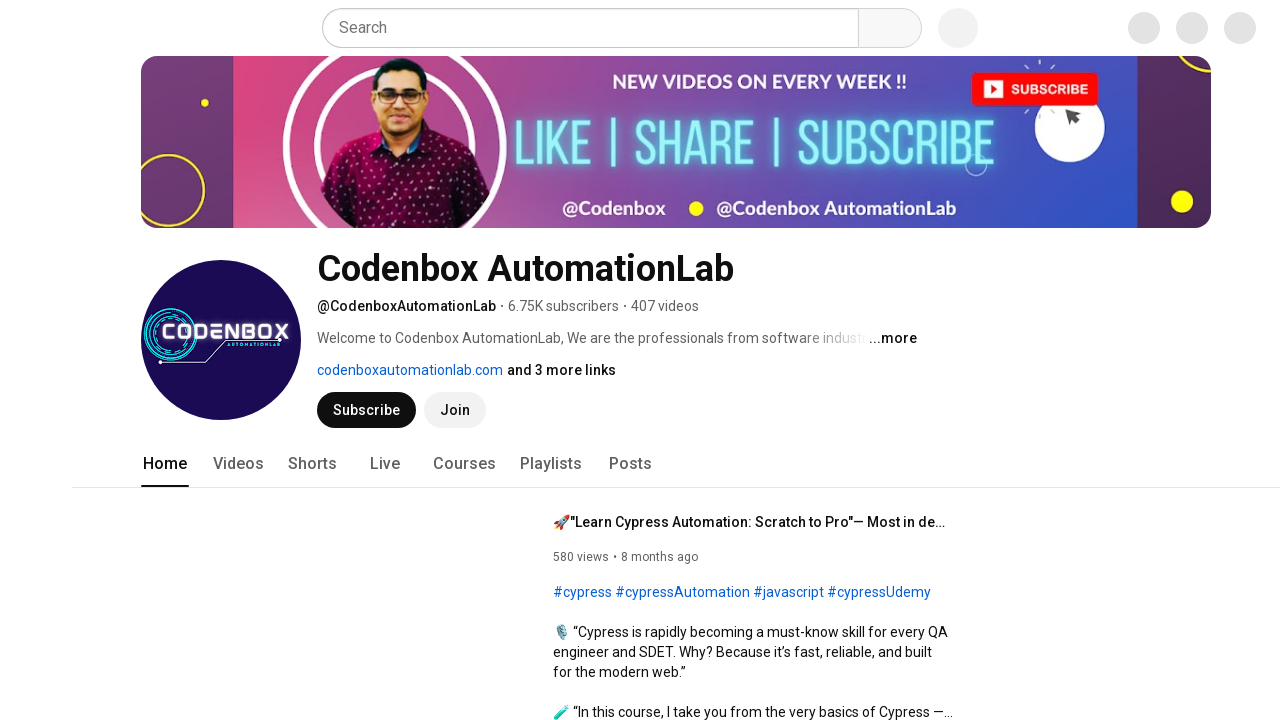

Closed the new tab
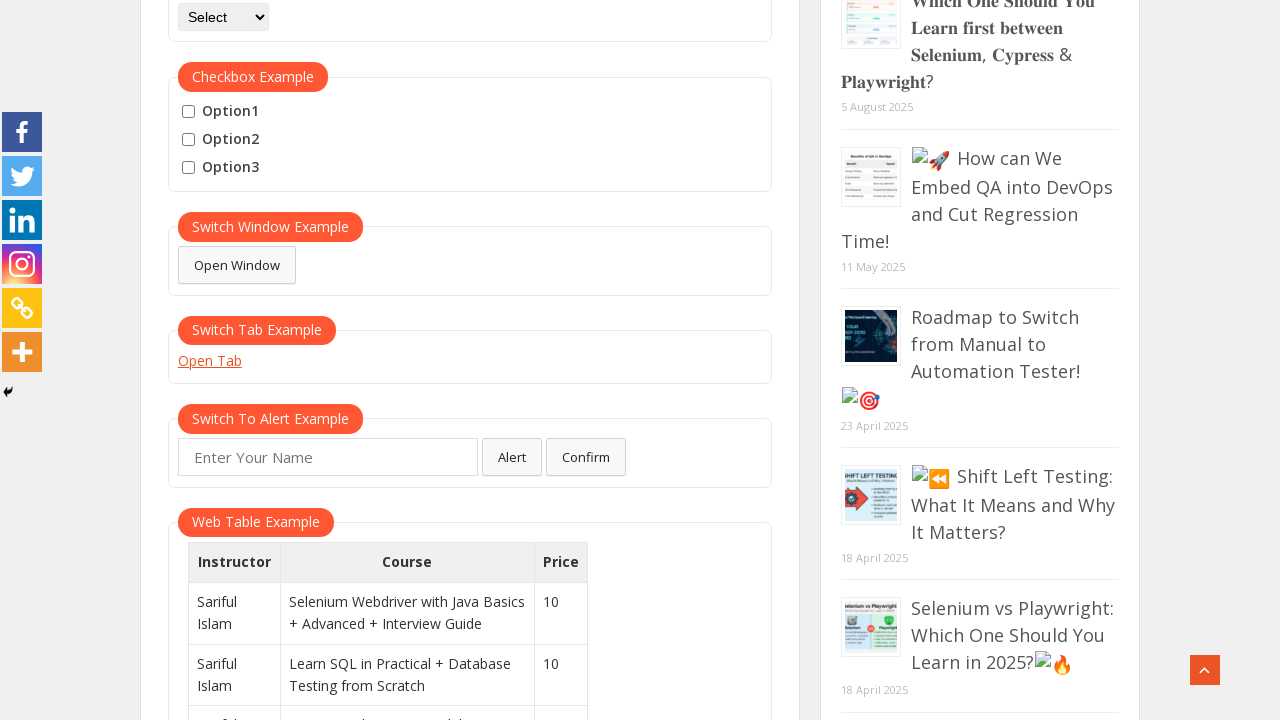

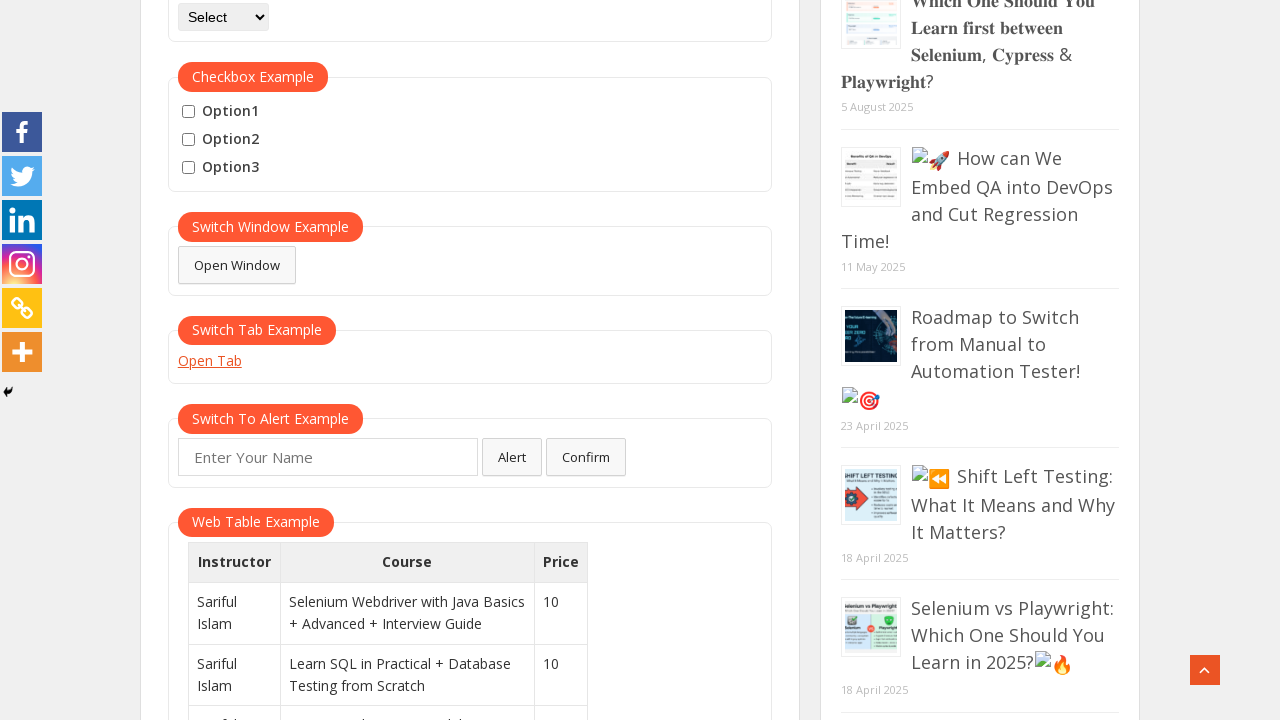